Tests page scrolling functionality by scrolling down 5000 pixels and then scrolling back up 1000 pixels on the Snapdeal homepage

Starting URL: https://www.snapdeal.com/

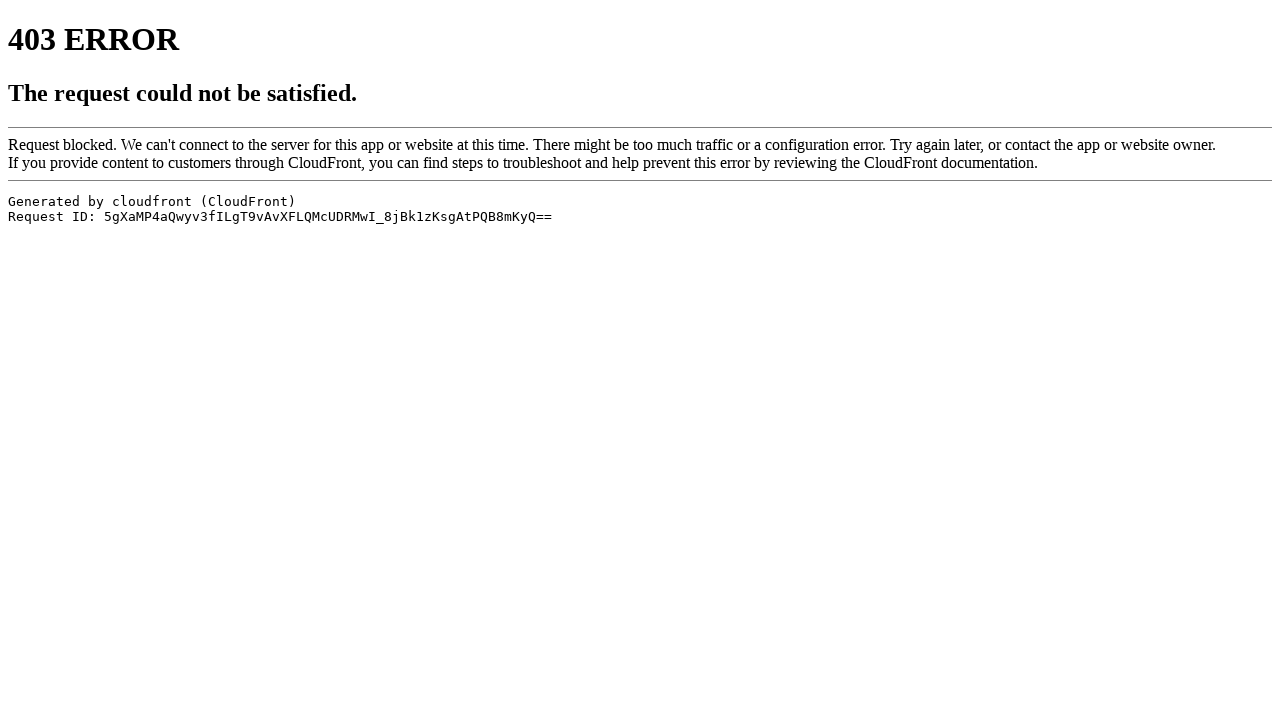

Navigated to Snapdeal homepage
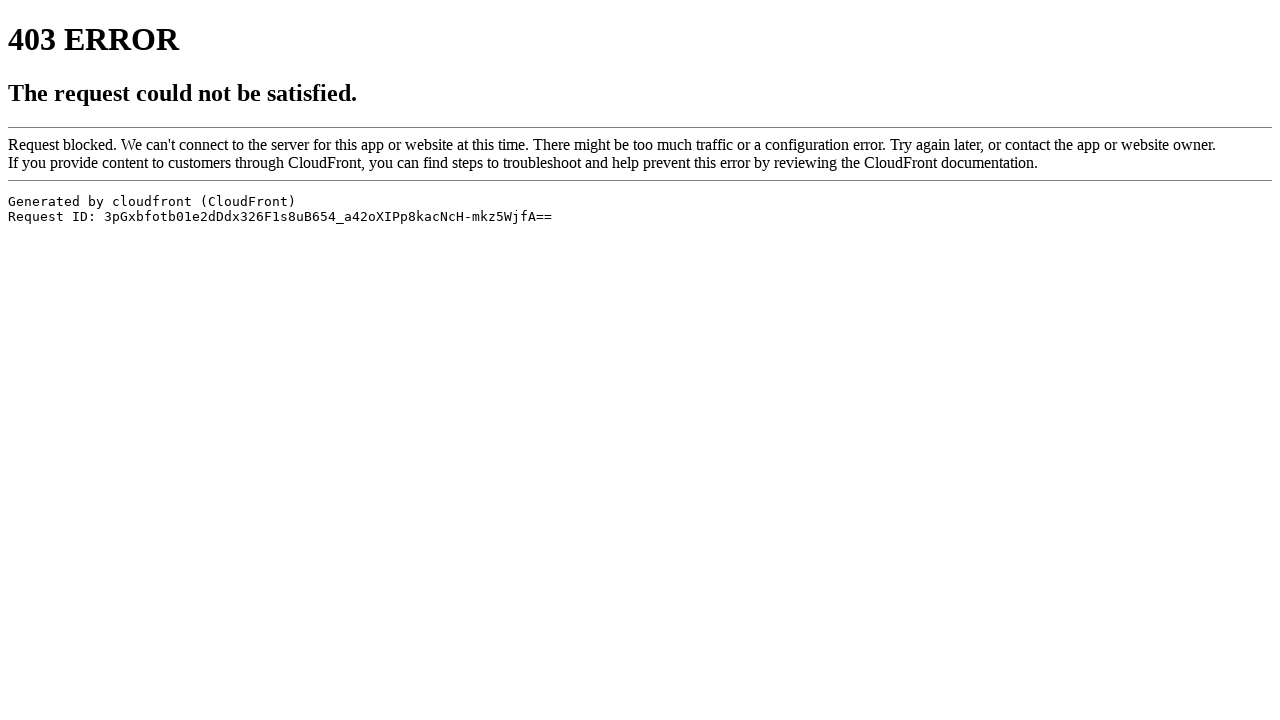

Scrolled down 5000 pixels on the page
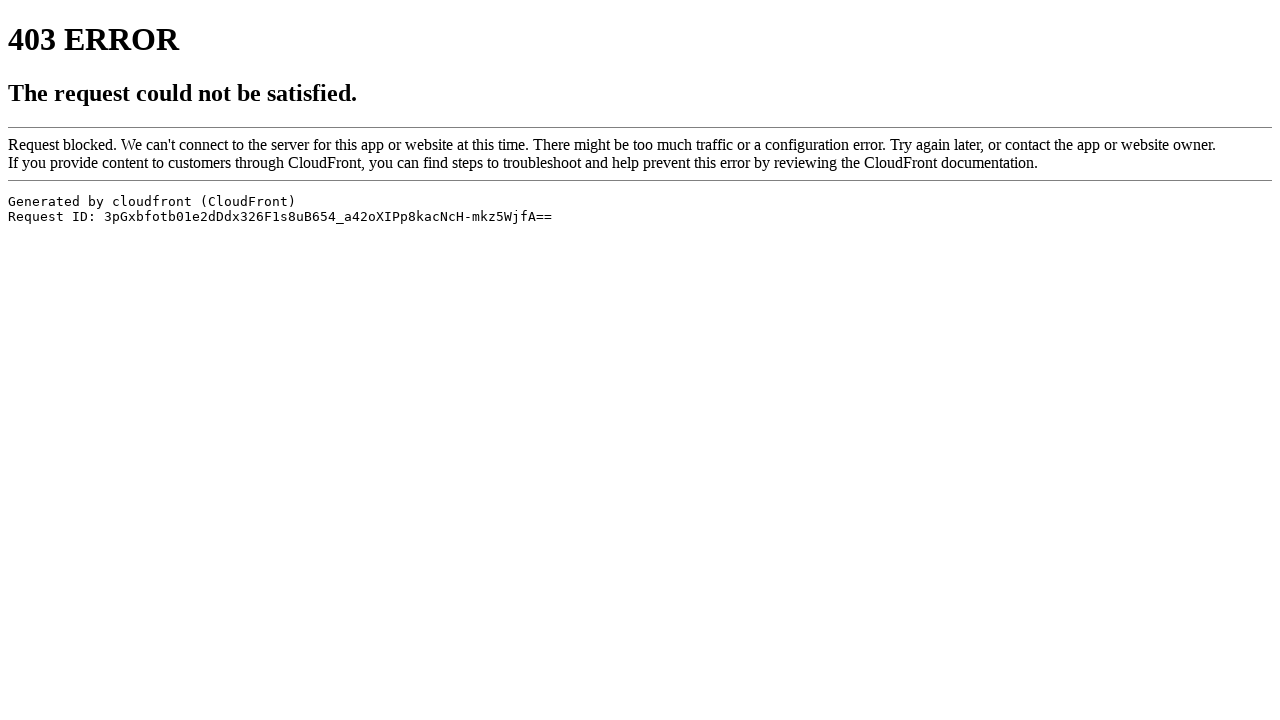

Waited 3 seconds for content to load after scrolling down
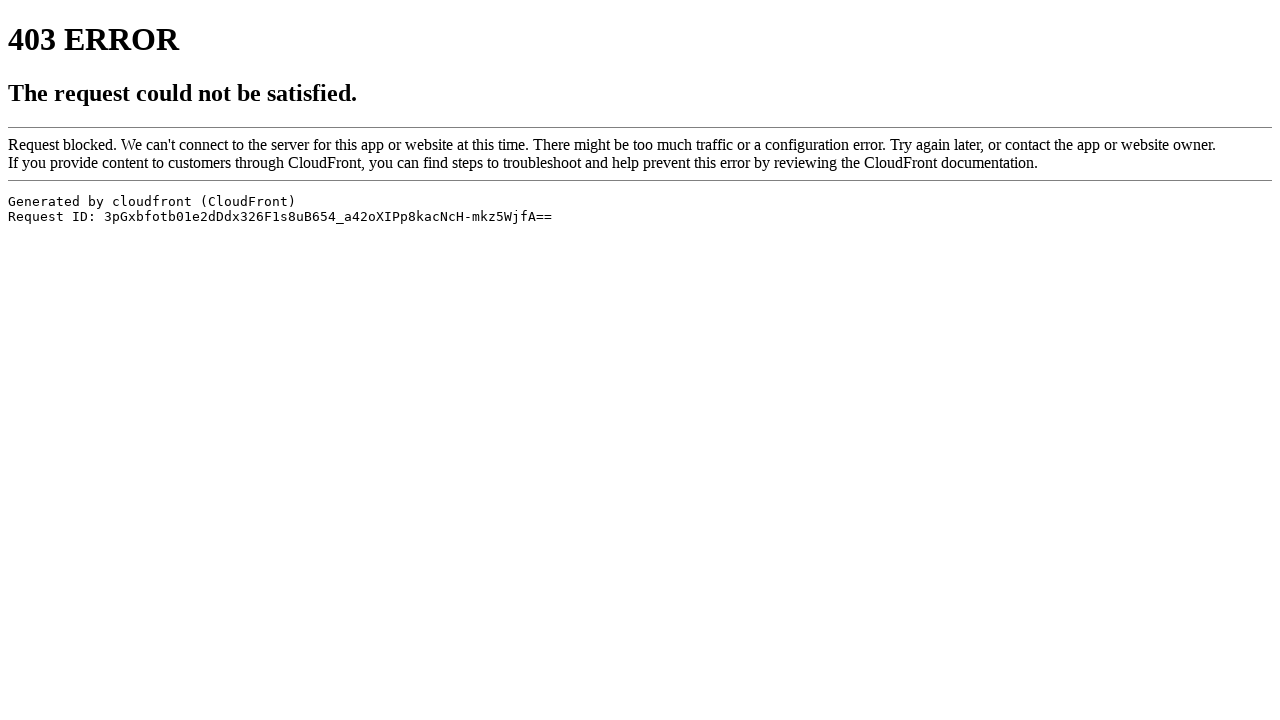

Scrolled up 1000 pixels on the page
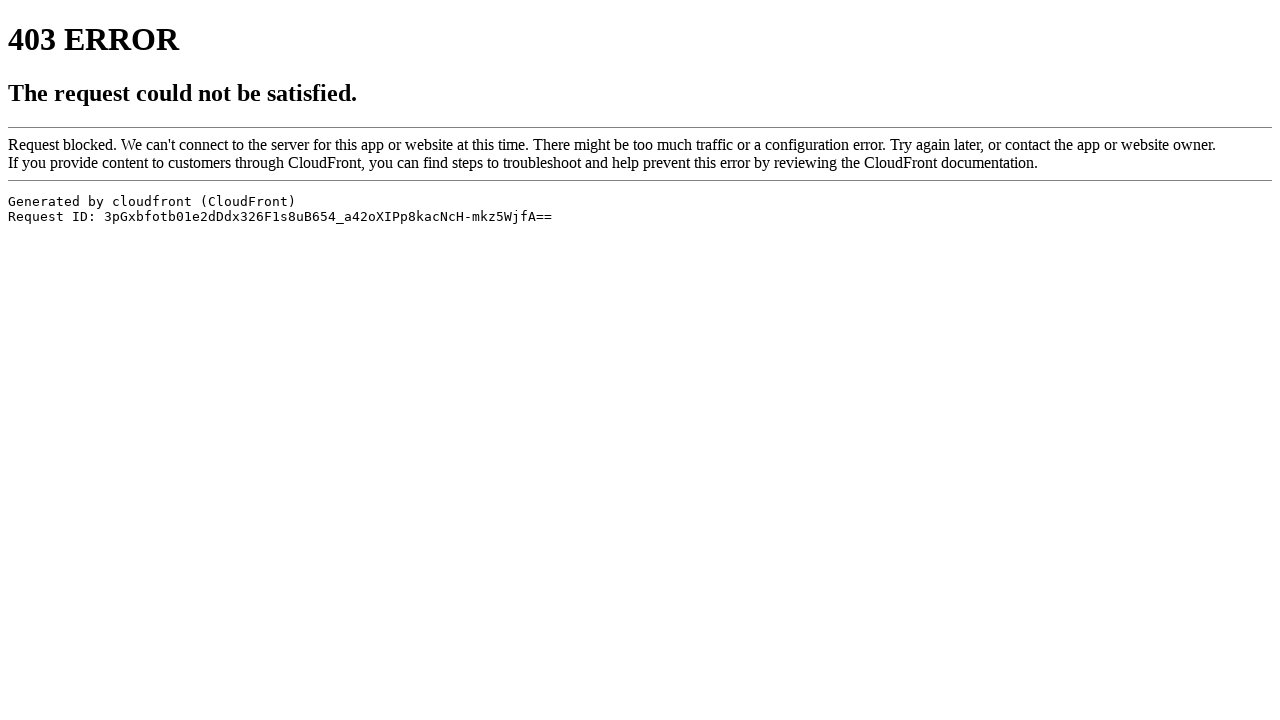

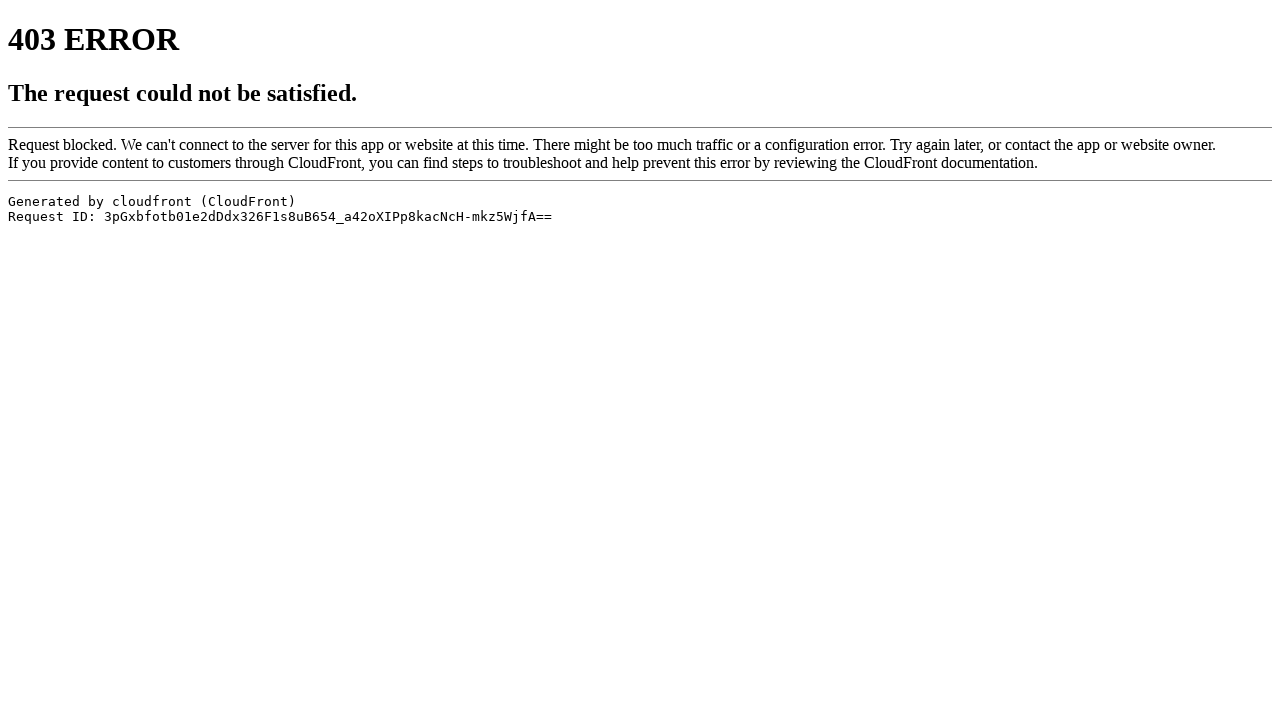